Tests that clicking the Email column header sorts the table data alphabetically in ascending order.

Starting URL: http://the-internet.herokuapp.com/tables

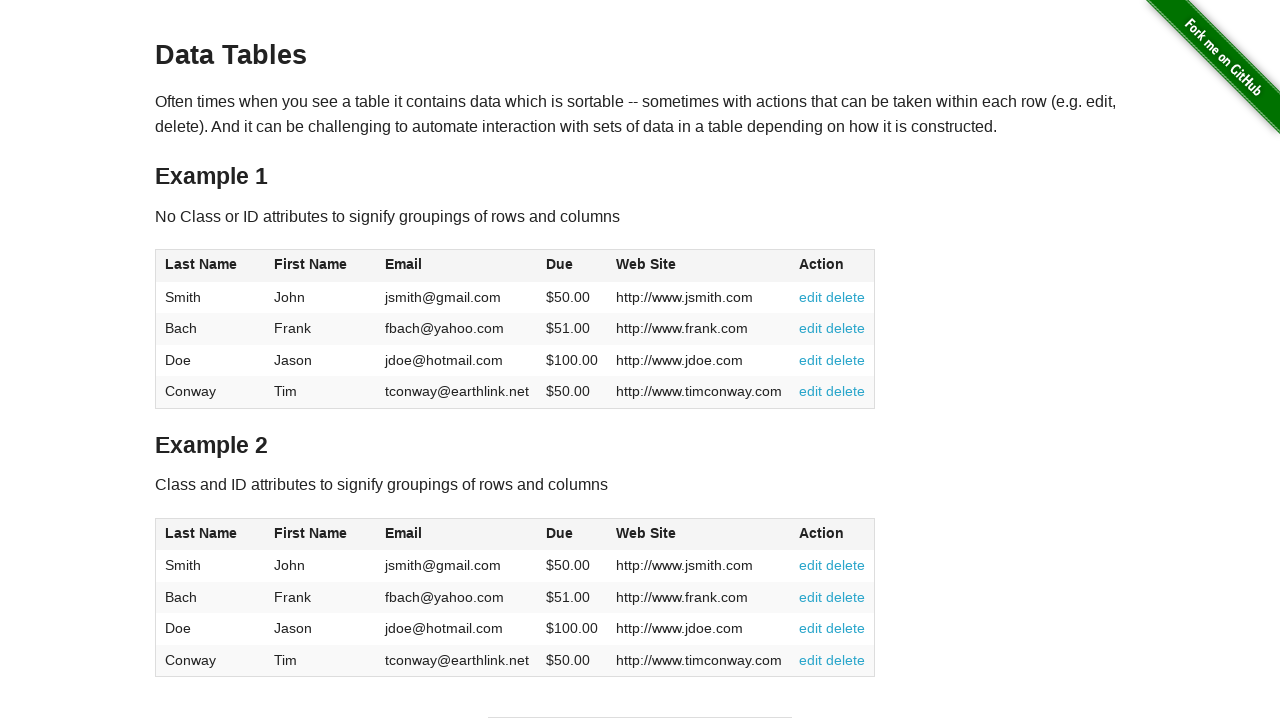

Clicked Email column header to sort in ascending order at (457, 266) on #table1 thead tr th:nth-of-type(3)
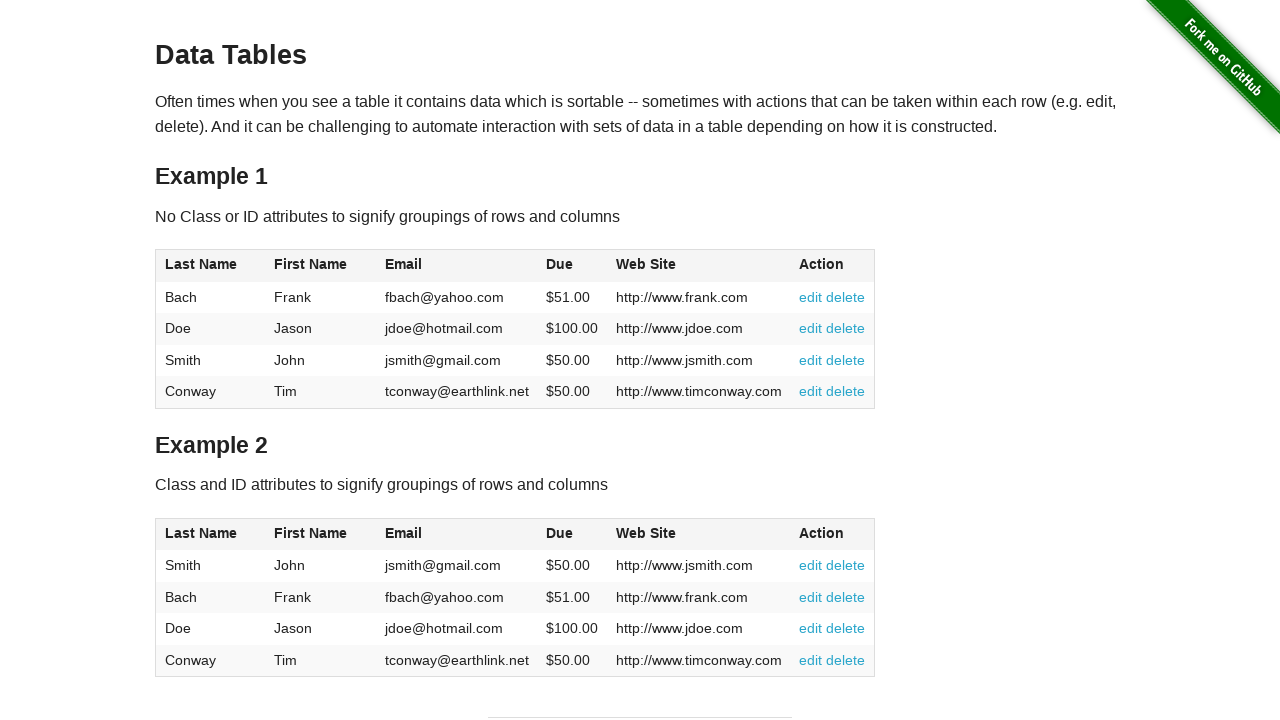

Table email column cells loaded
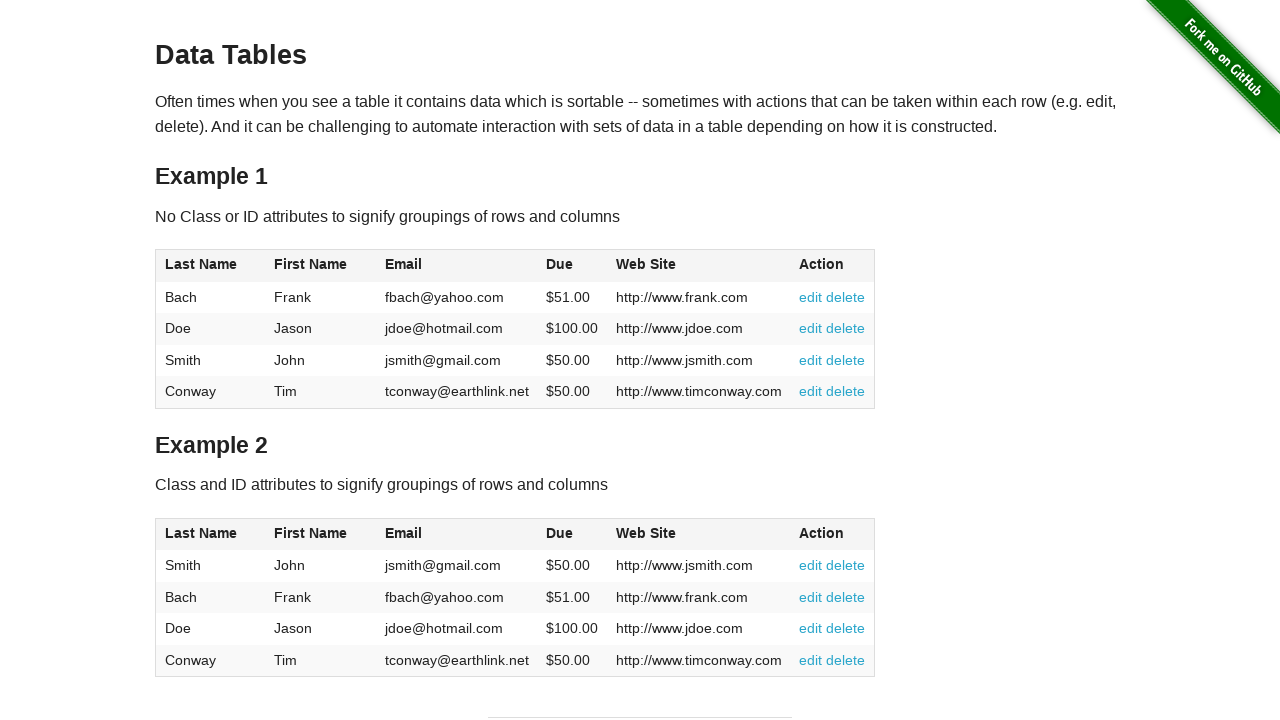

Retrieved all email cells from the table
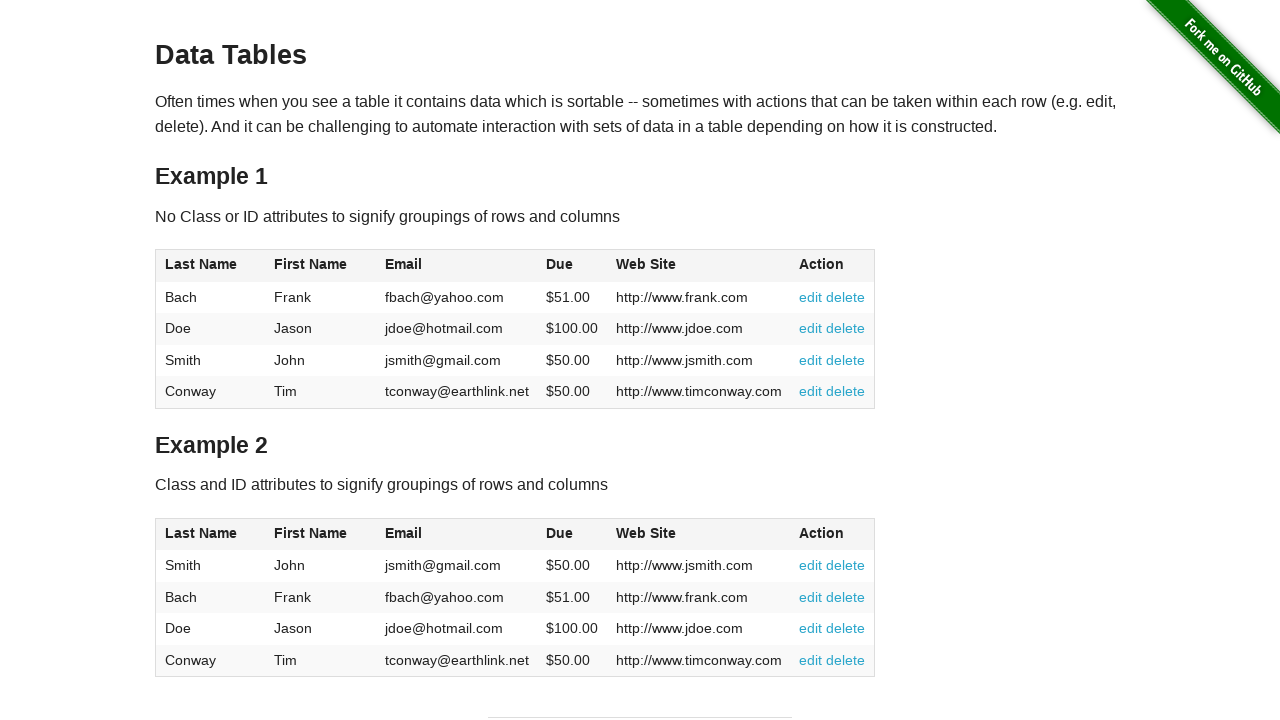

Extracted email values: ['fbach@yahoo.com', 'jdoe@hotmail.com', 'jsmith@gmail.com', 'tconway@earthlink.net']
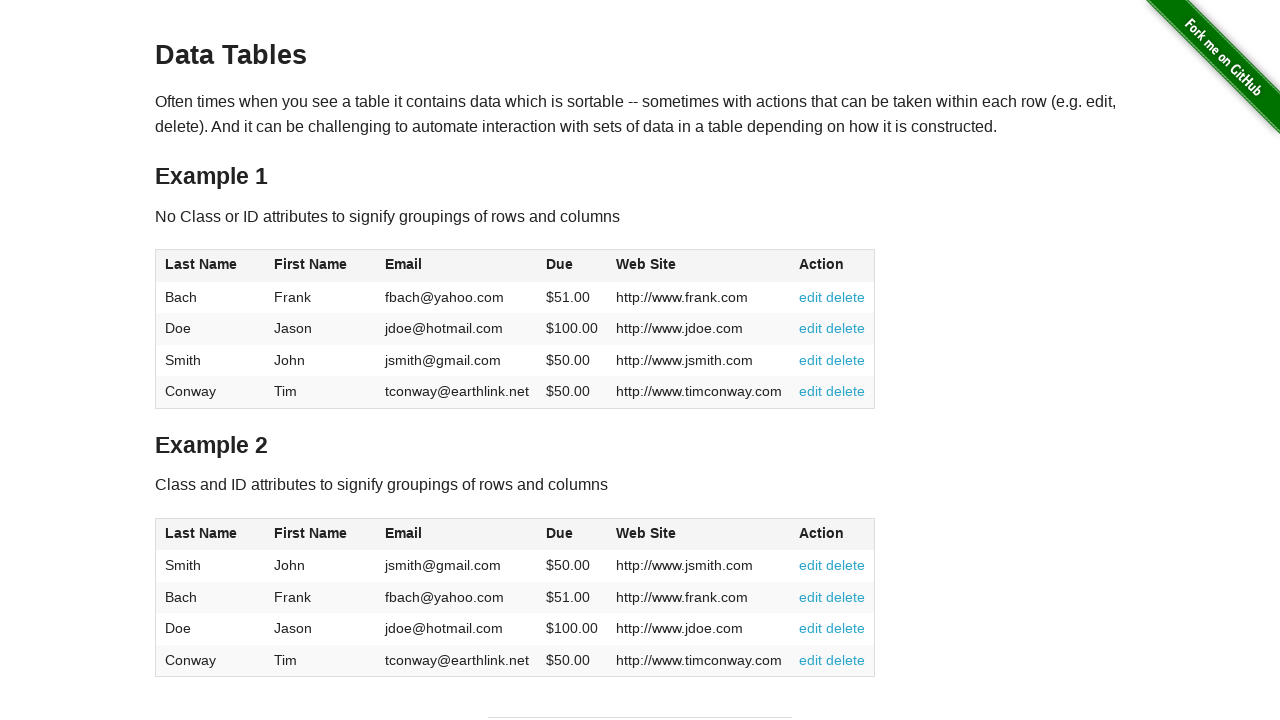

Verified that email column is sorted in ascending alphabetical order
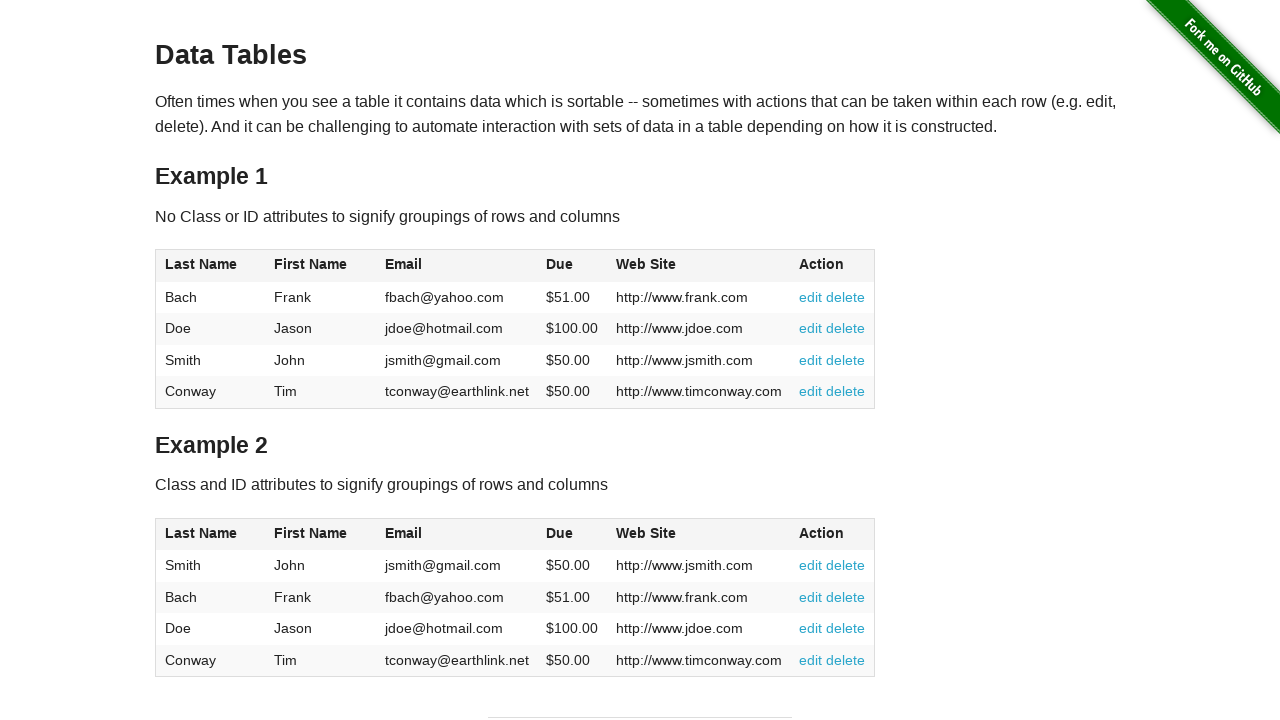

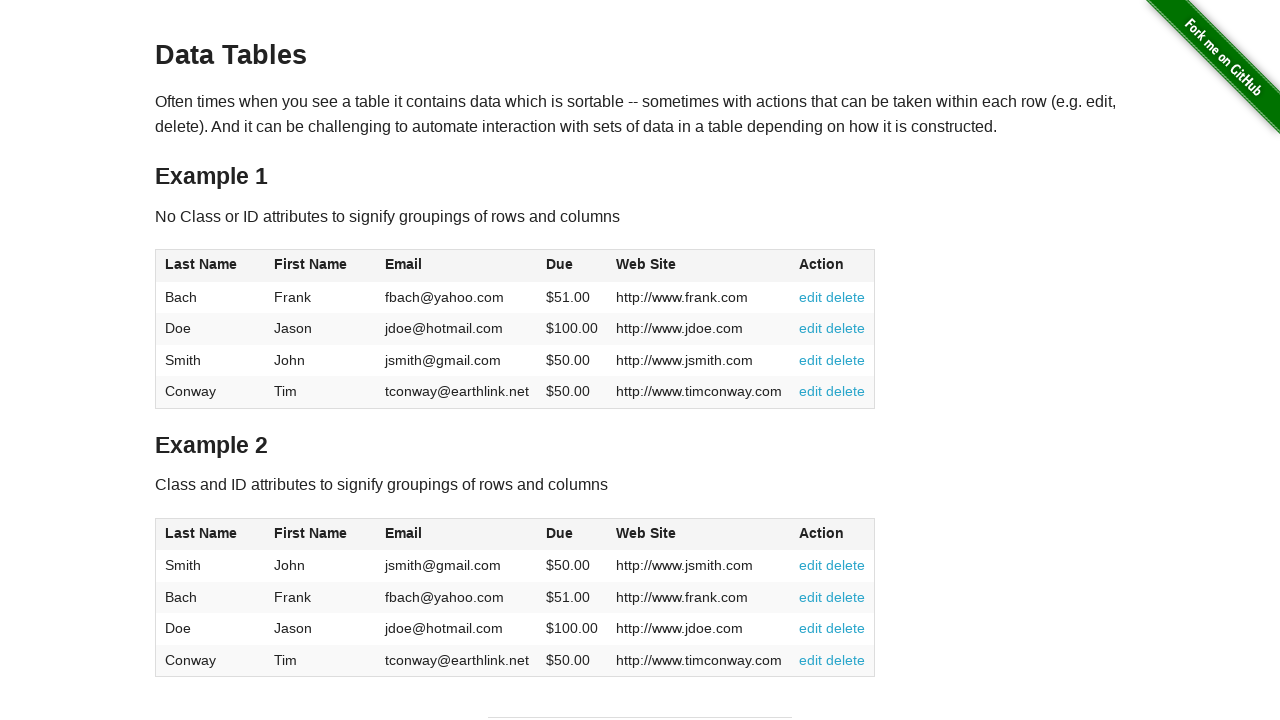